Selects "Slower" from a speed dropdown and verifies the selection

Starting URL: https://jqueryui.com/resources/demos/selectmenu/default.html

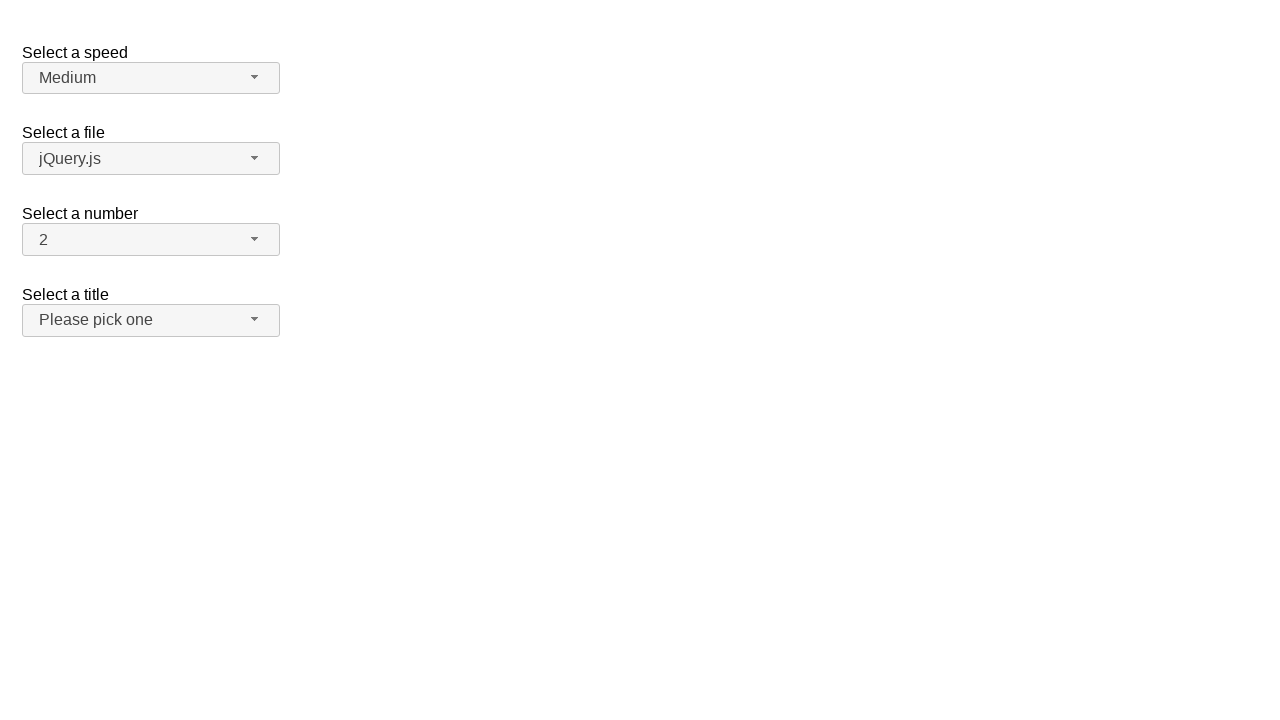

Clicked on the speed dropdown button at (151, 78) on span#speed-button
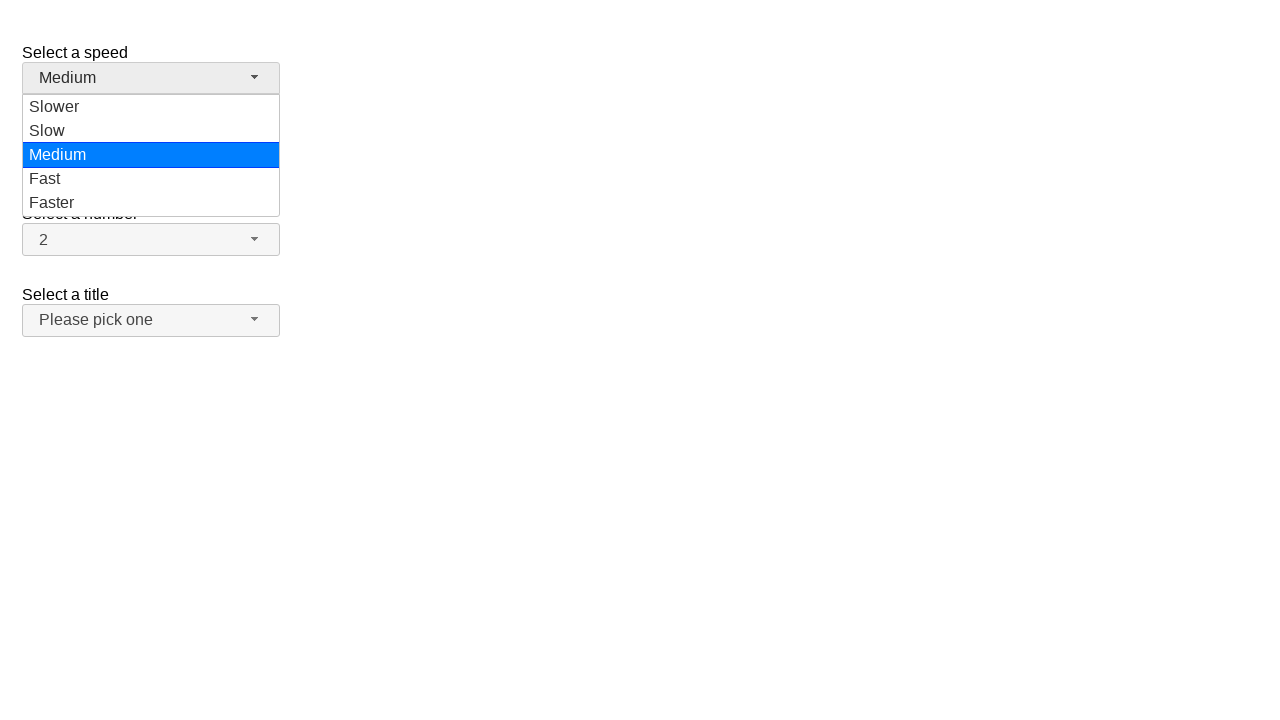

Dropdown items became visible
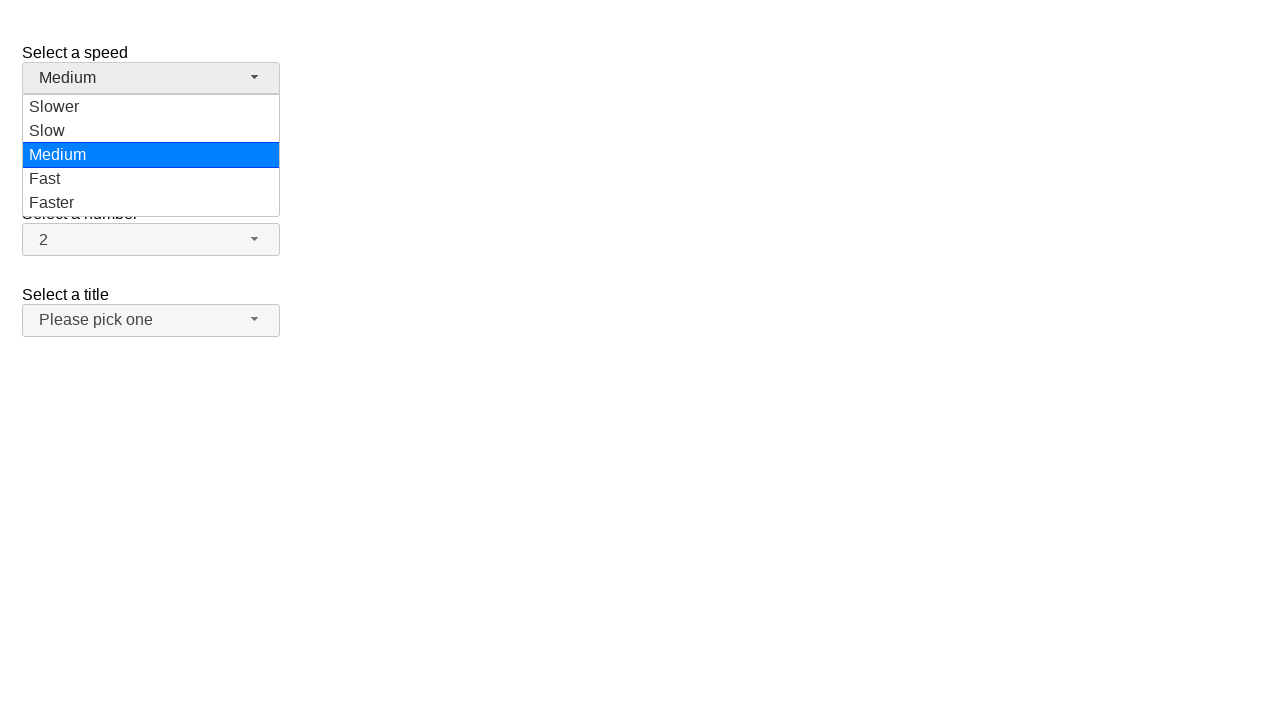

Clicked on 'Slower' option from dropdown menu at (151, 107) on ul#speed-menu div >> nth=0
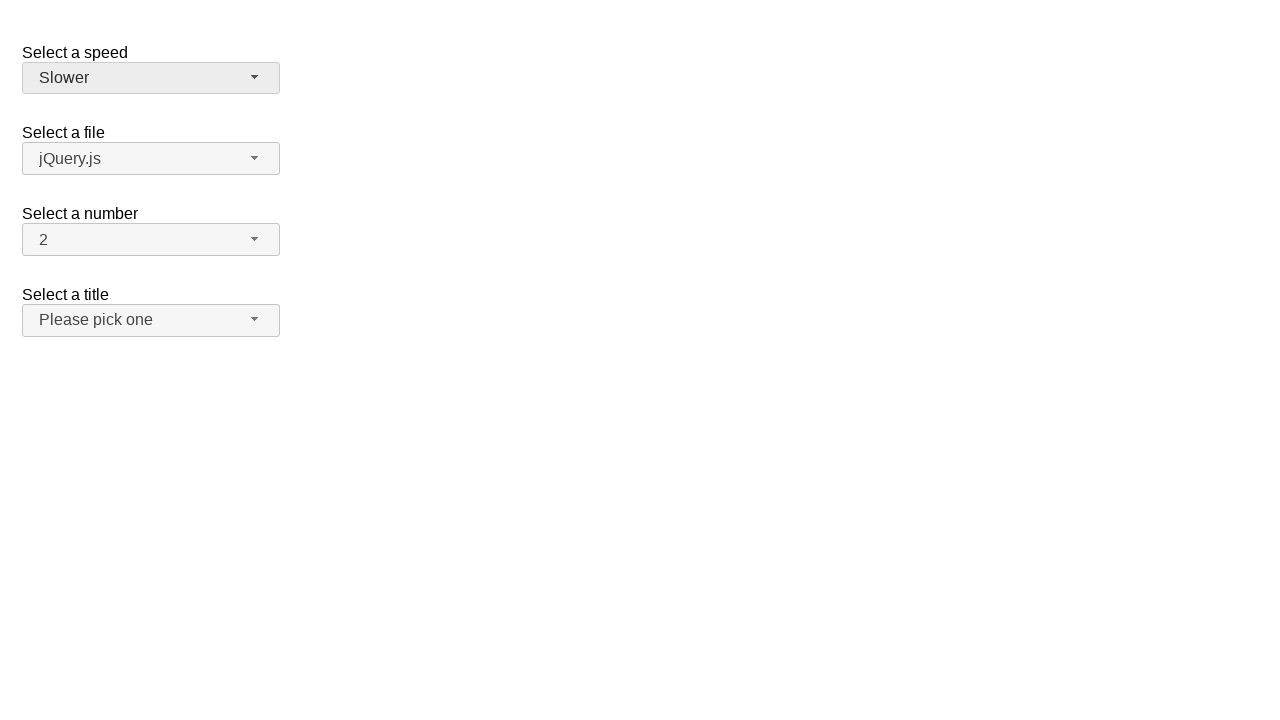

Verified that 'Slower' was selected in the dropdown
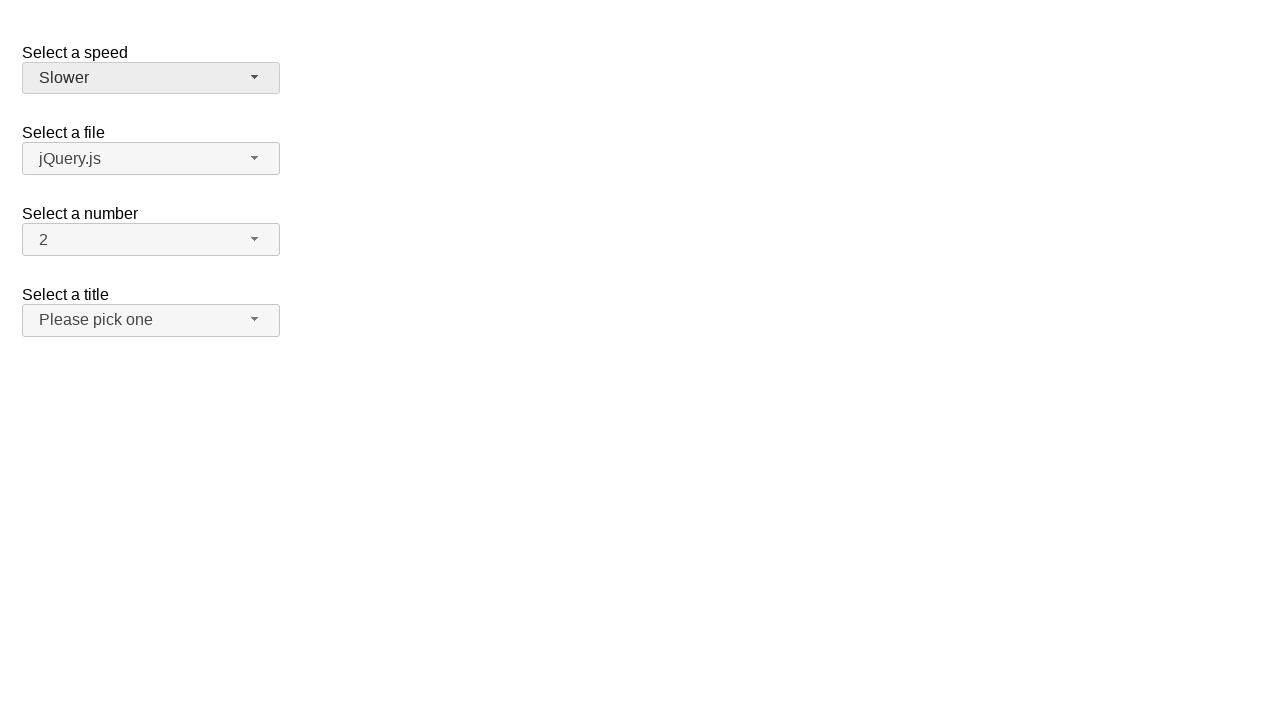

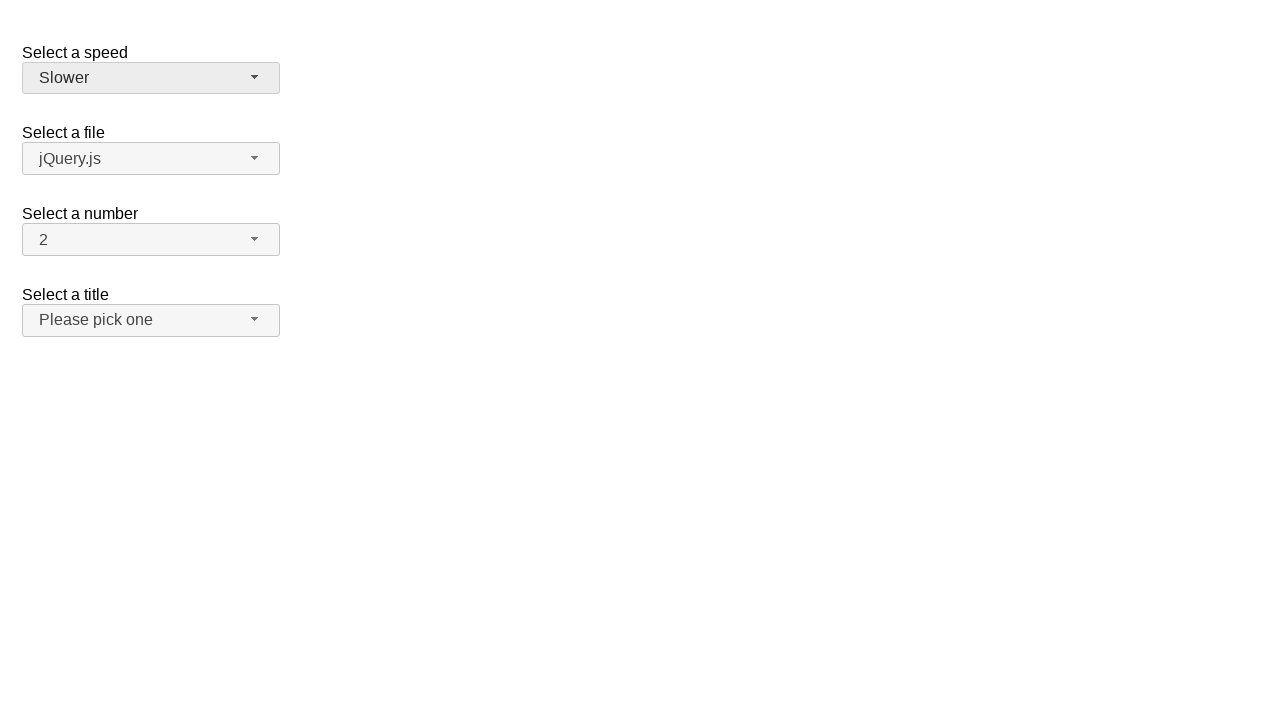